Tests scrolling functionality by hovering over a link at the bottom of the page to scroll down, then using PAGE_UP keys to scroll back up

Starting URL: https://practice.cydeo.com/

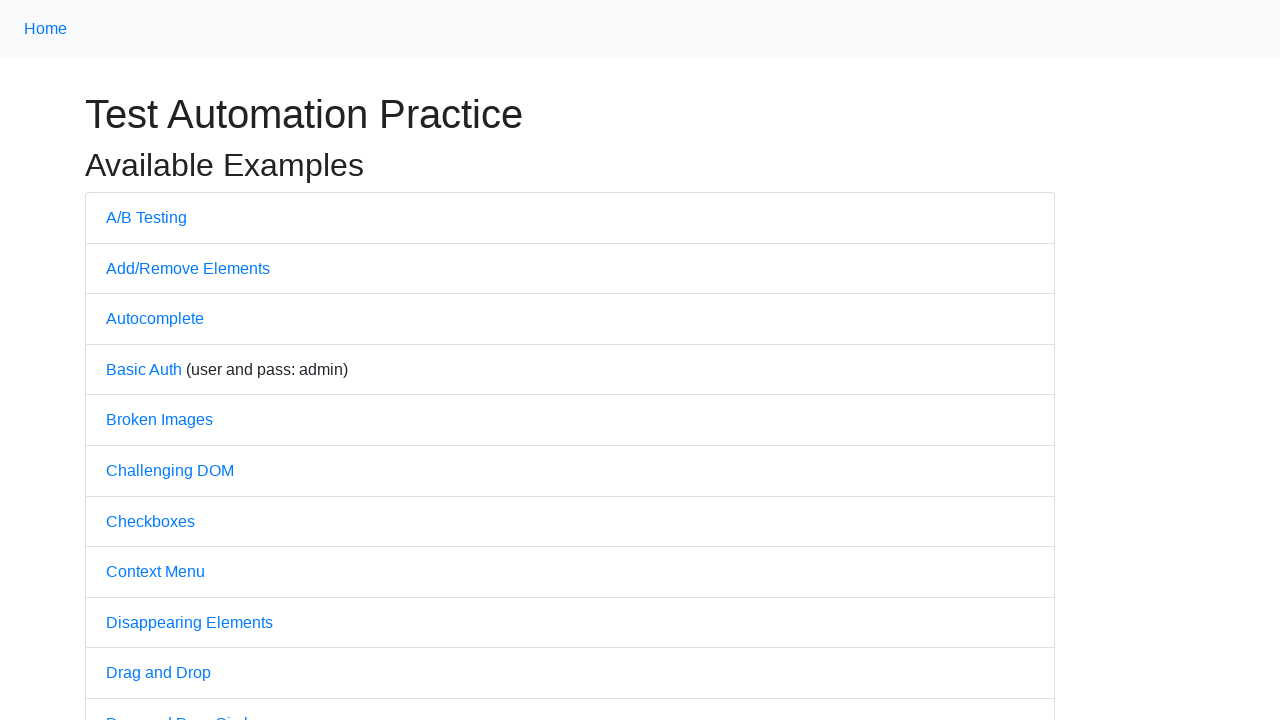

Located the CYDEO link at the bottom of the page
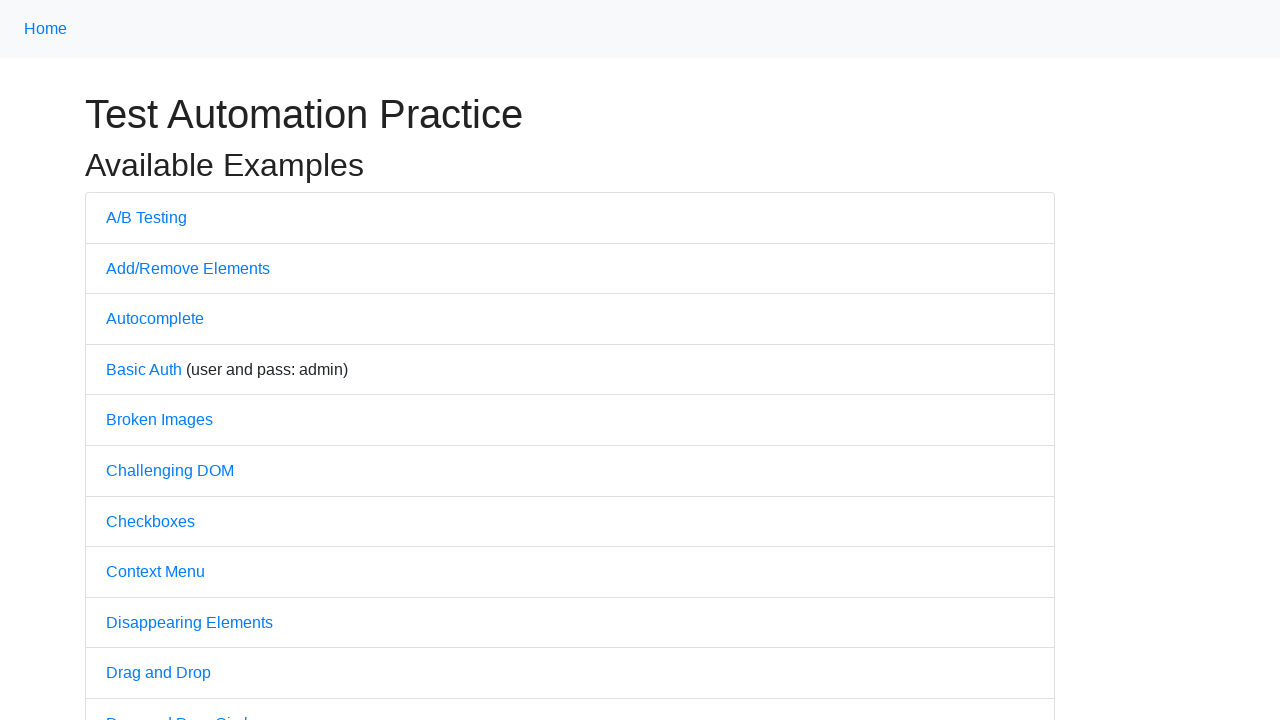

Hovered over CYDEO link to scroll down the page at (614, 707) on internal:text="CYDEO"i >> nth=0
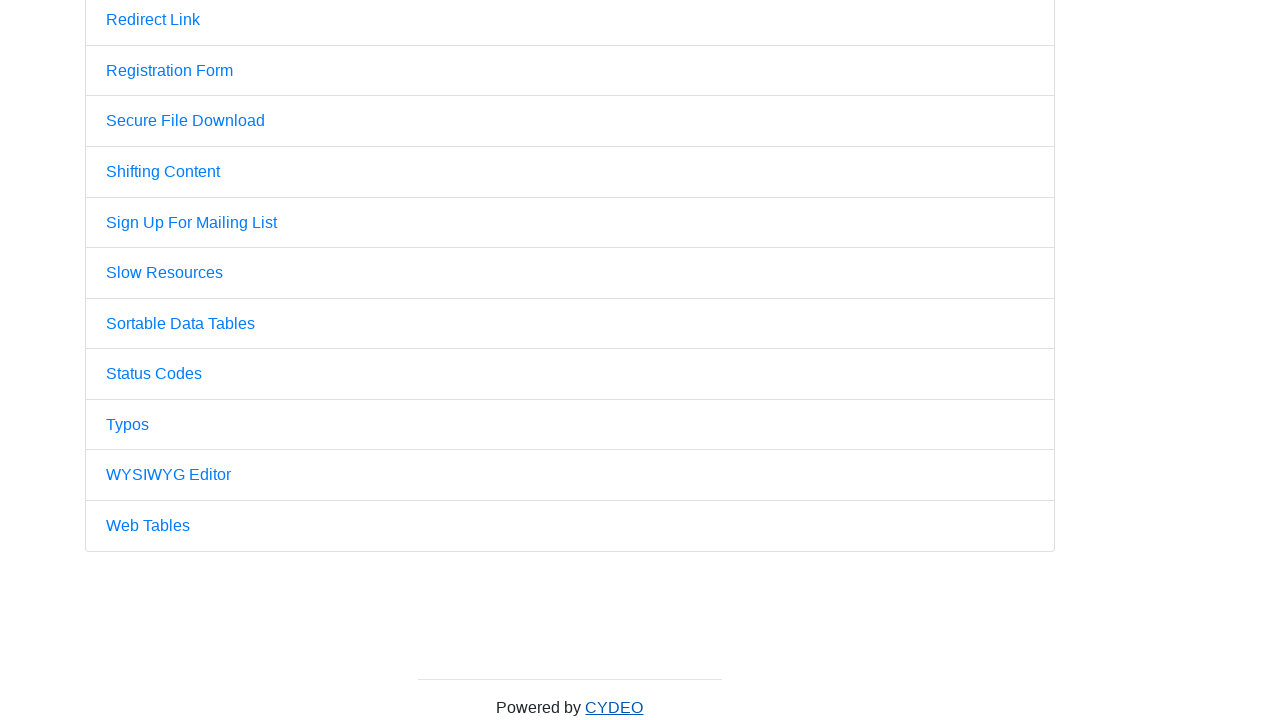

Pressed PAGE_UP to scroll up (1st time)
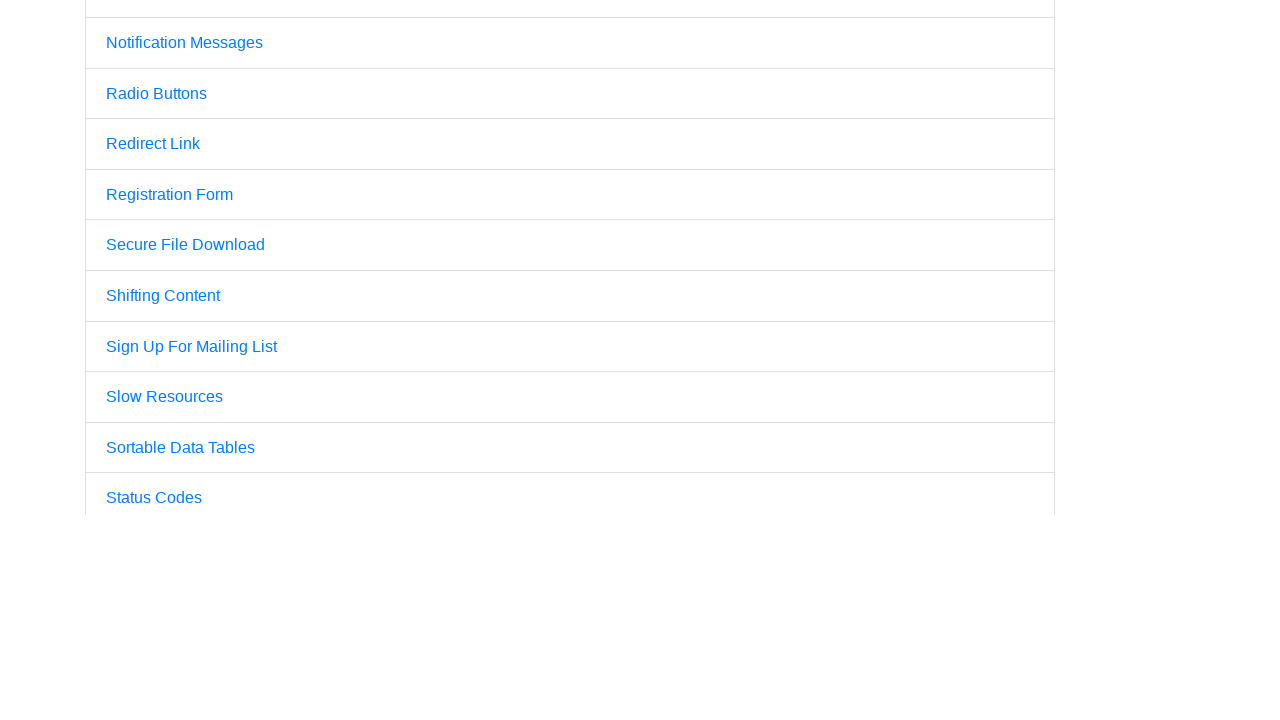

Pressed PAGE_UP to scroll up (2nd time)
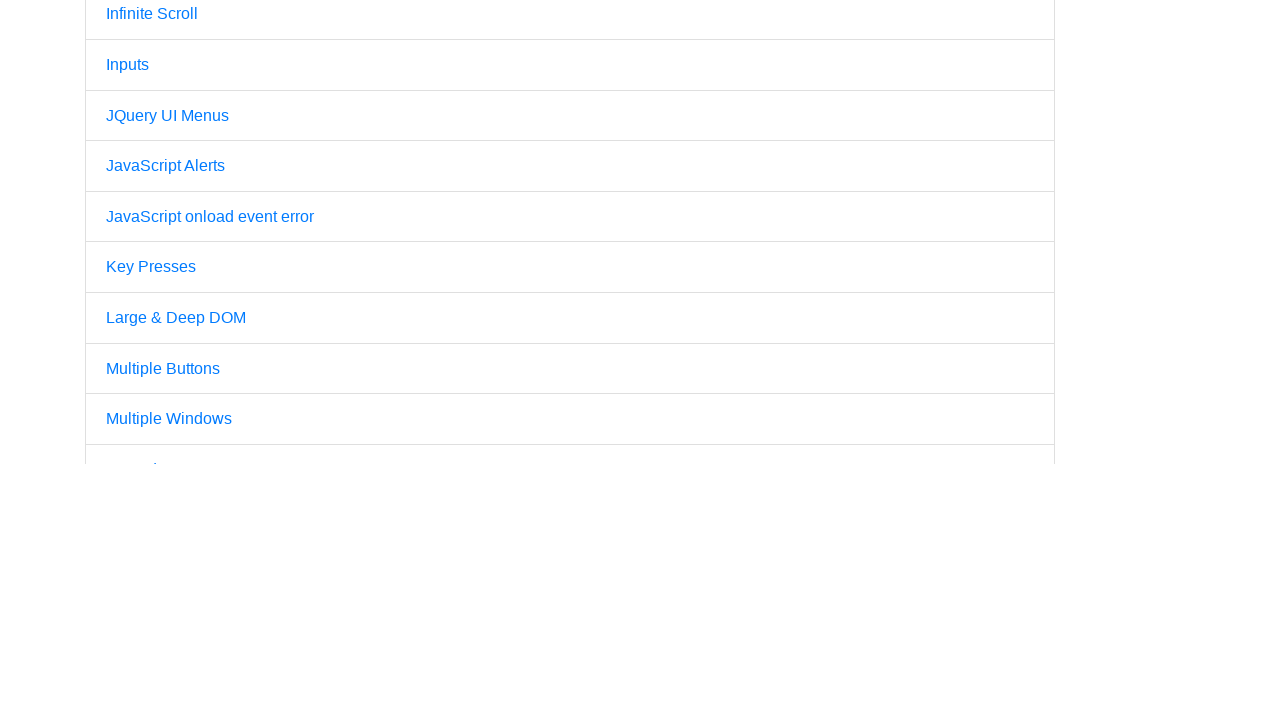

Pressed PAGE_UP to scroll up (3rd time)
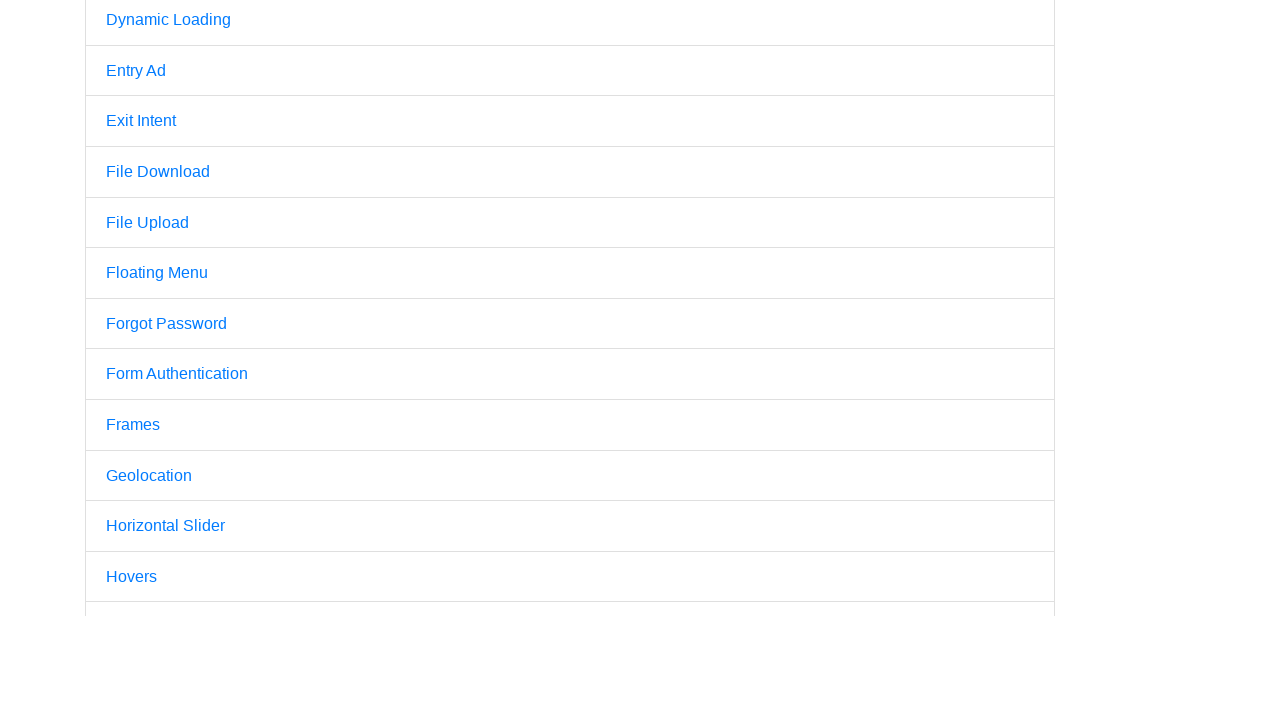

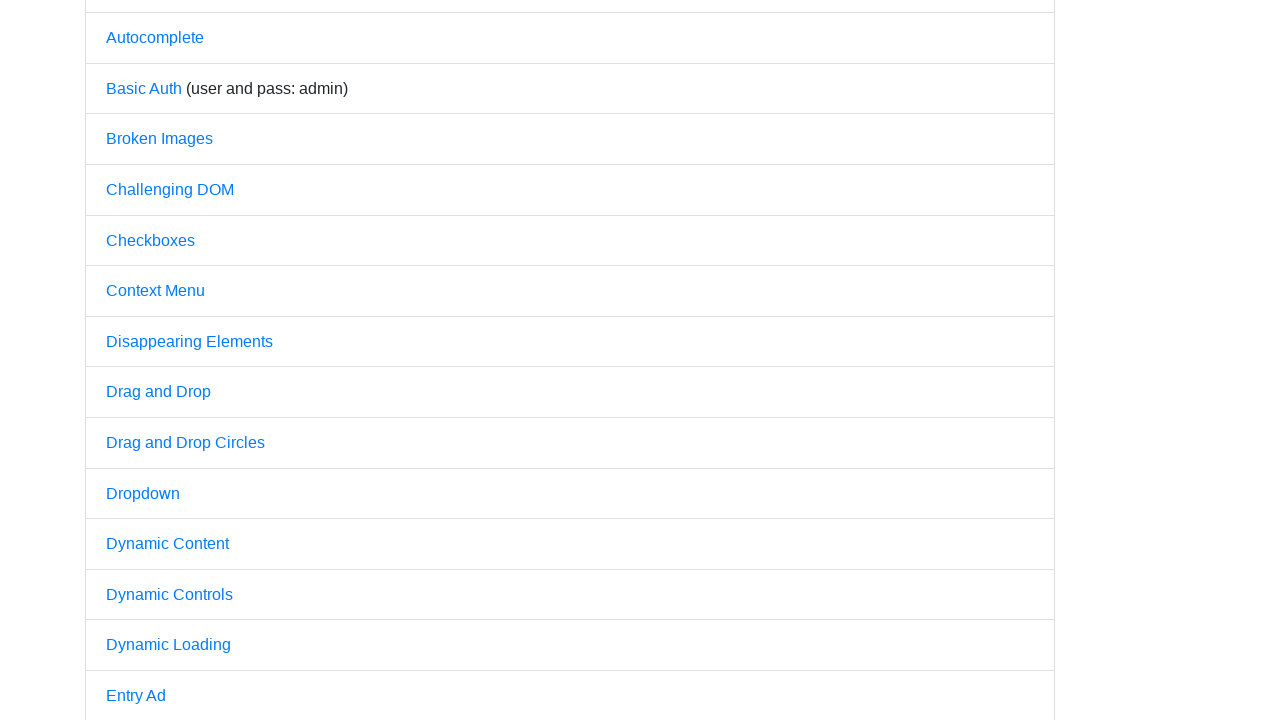